Navigates to HTX cryptocurrency trading page for SHRAP/USDT spot trading pair and waits for the page to load

Starting URL: https://www.htx.com/trade/shrap_usdt?type=spot

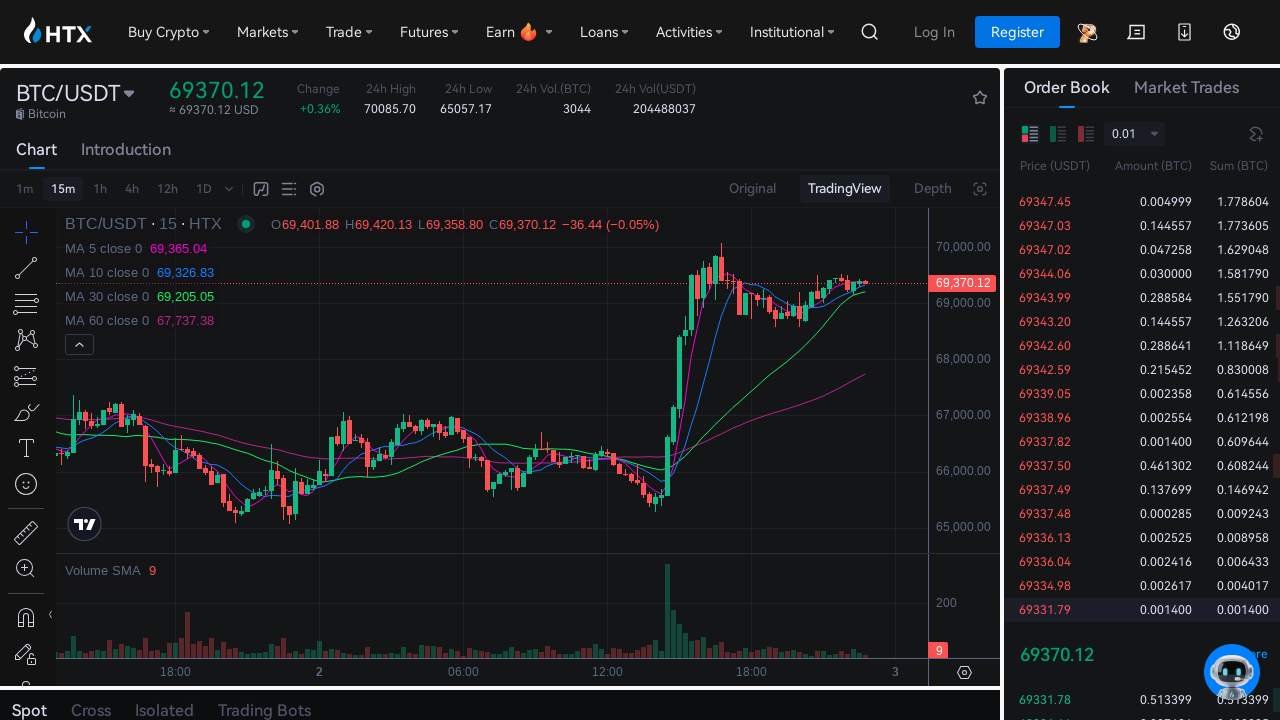

Waited for page to reach networkidle state - HTX SHRAP/USDT trading page fully loaded
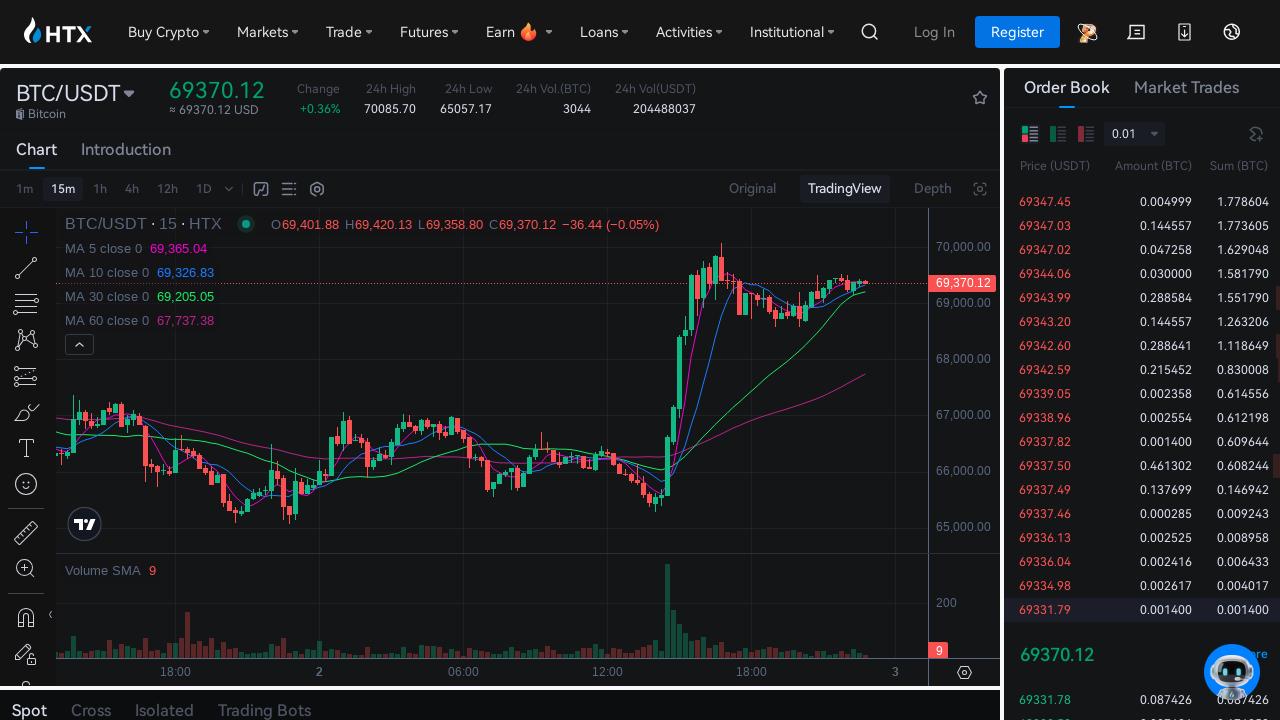

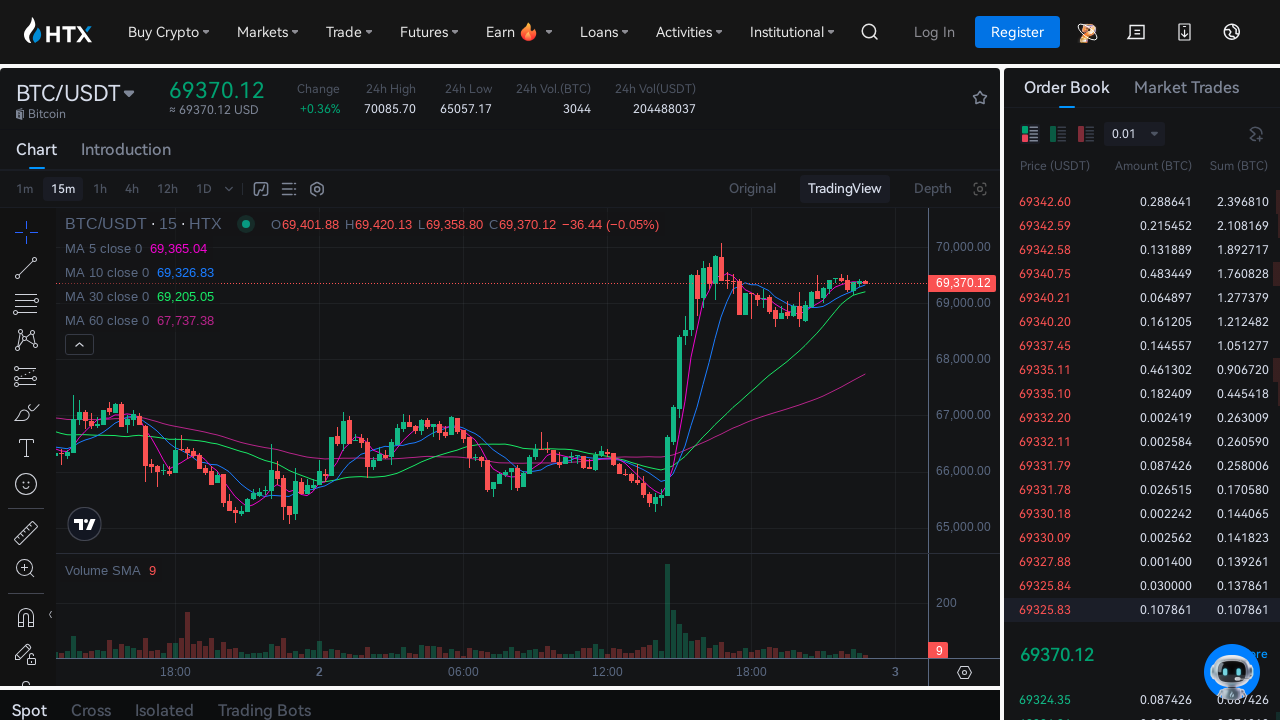